Navigates to a page with a large table and highlights a specific element by temporarily applying a red dashed border style to it using JavaScript.

Starting URL: http://the-internet.herokuapp.com/large

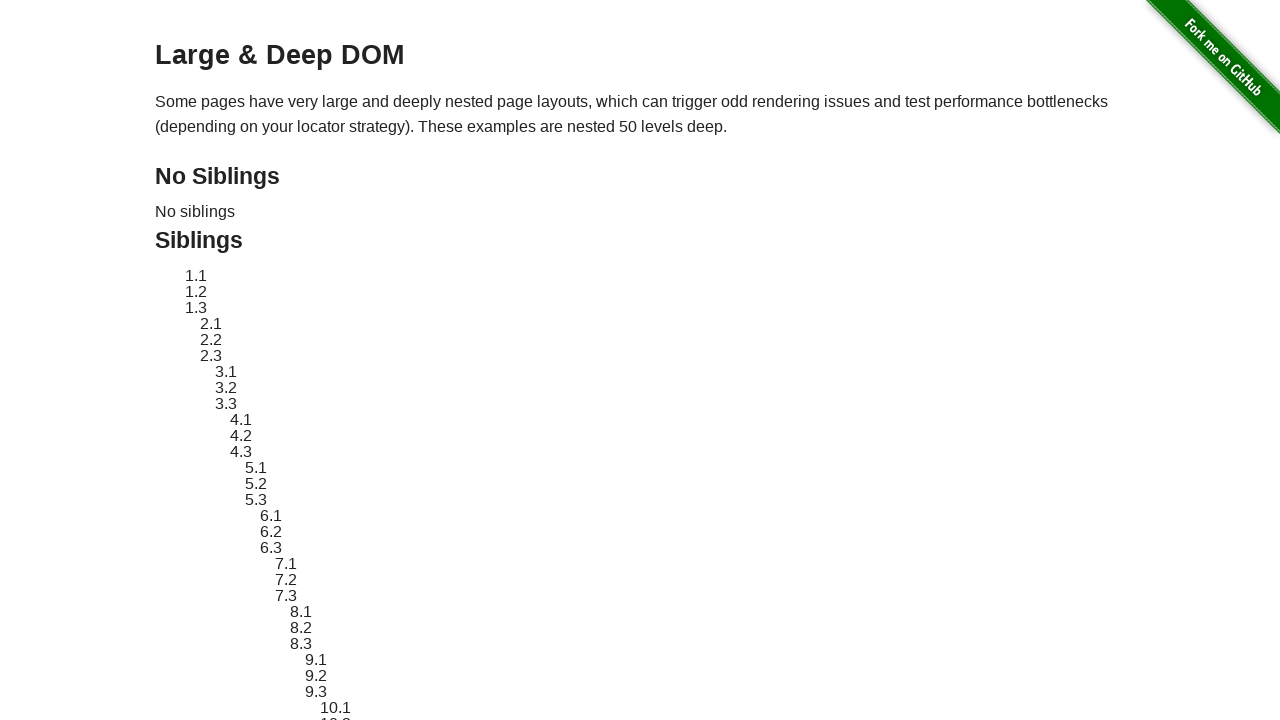

Waited for target element #sibling-2.3 to be present
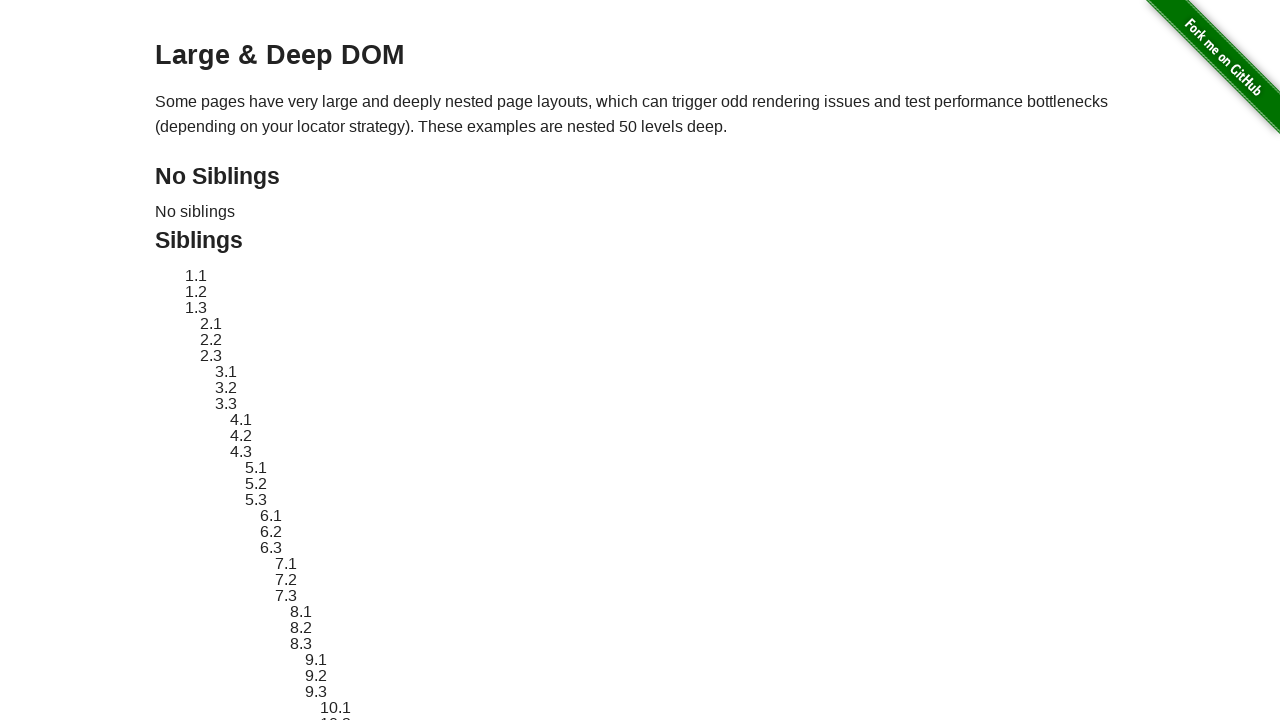

Located the target element #sibling-2.3
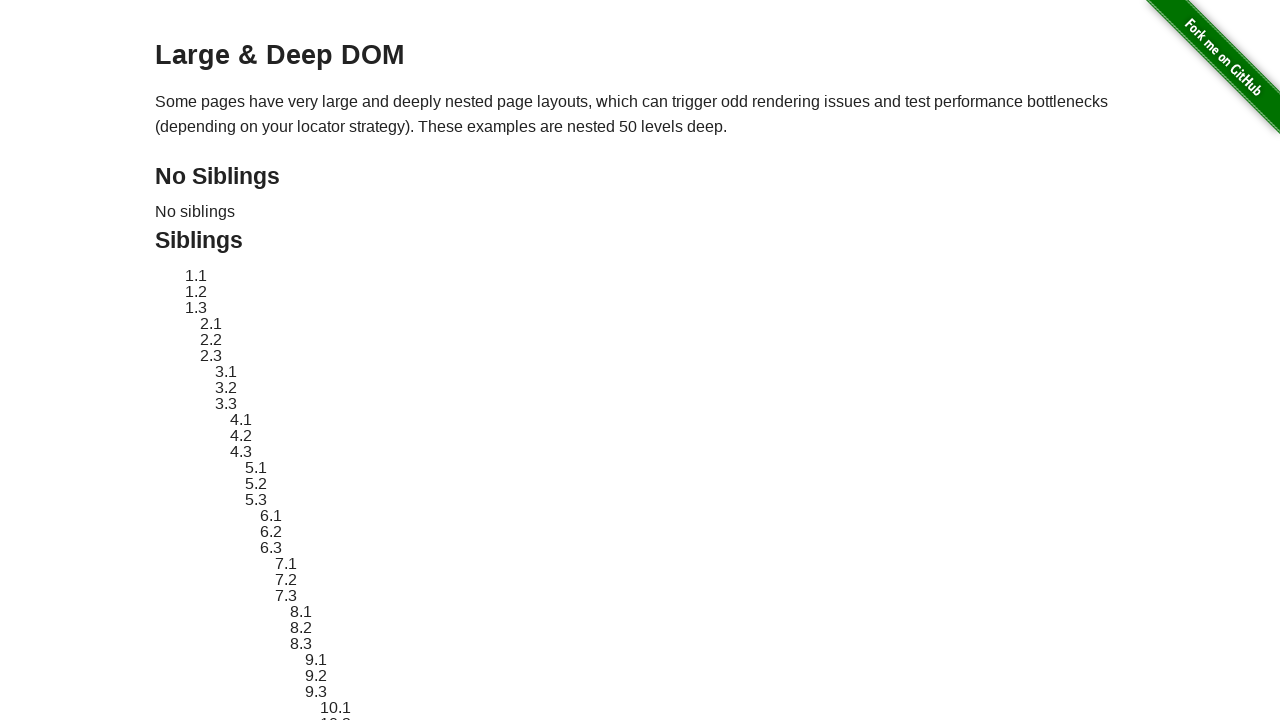

Retrieved original style attribute from element
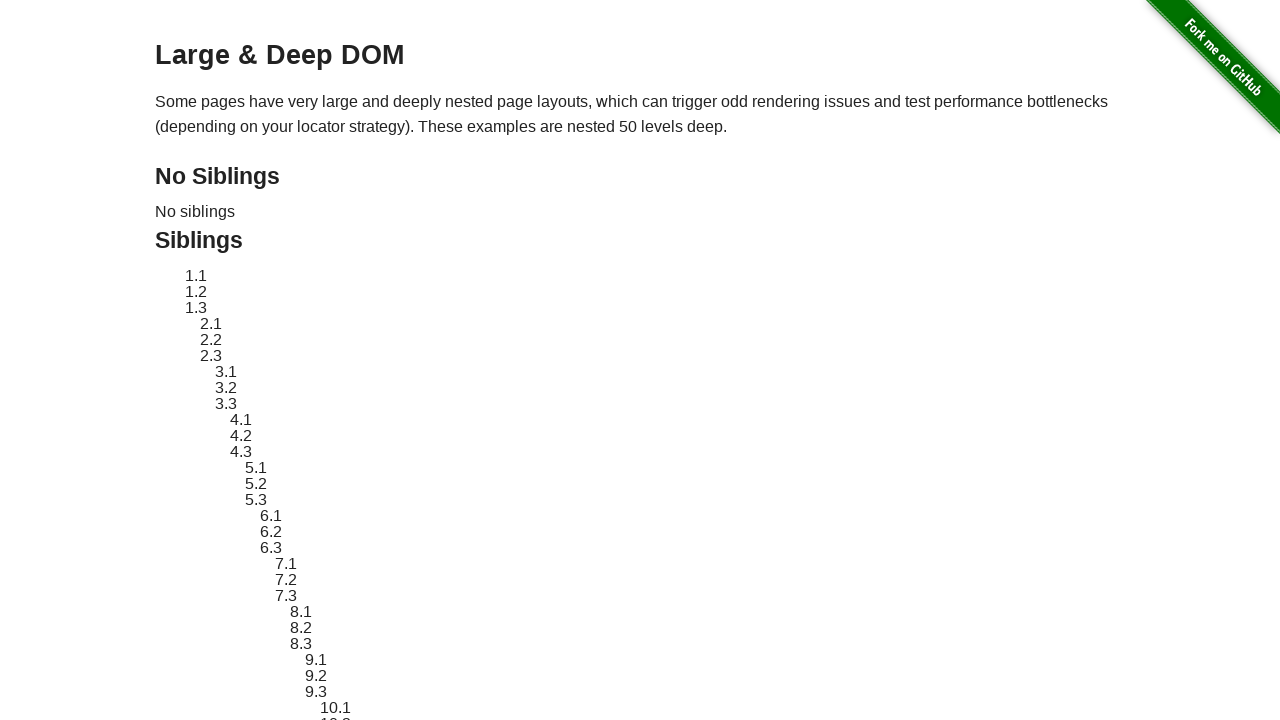

Applied red dashed border highlight style to element
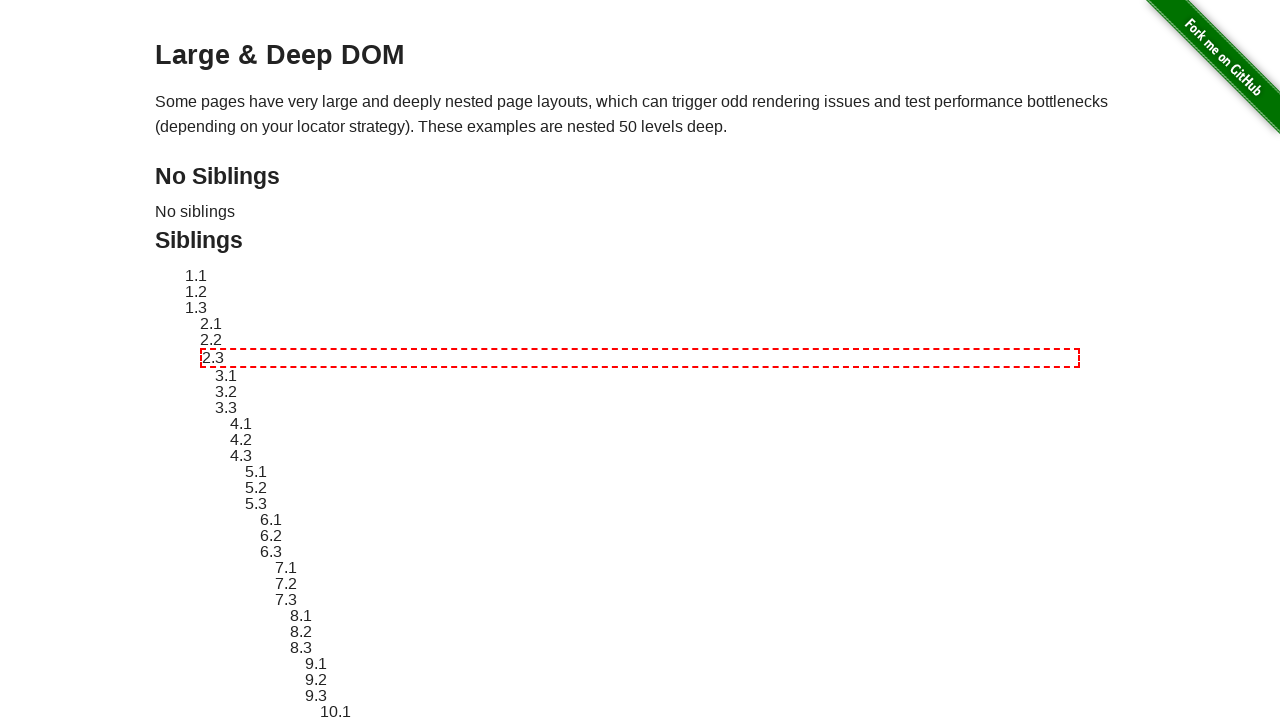

Waited 3 seconds to observe the highlight effect
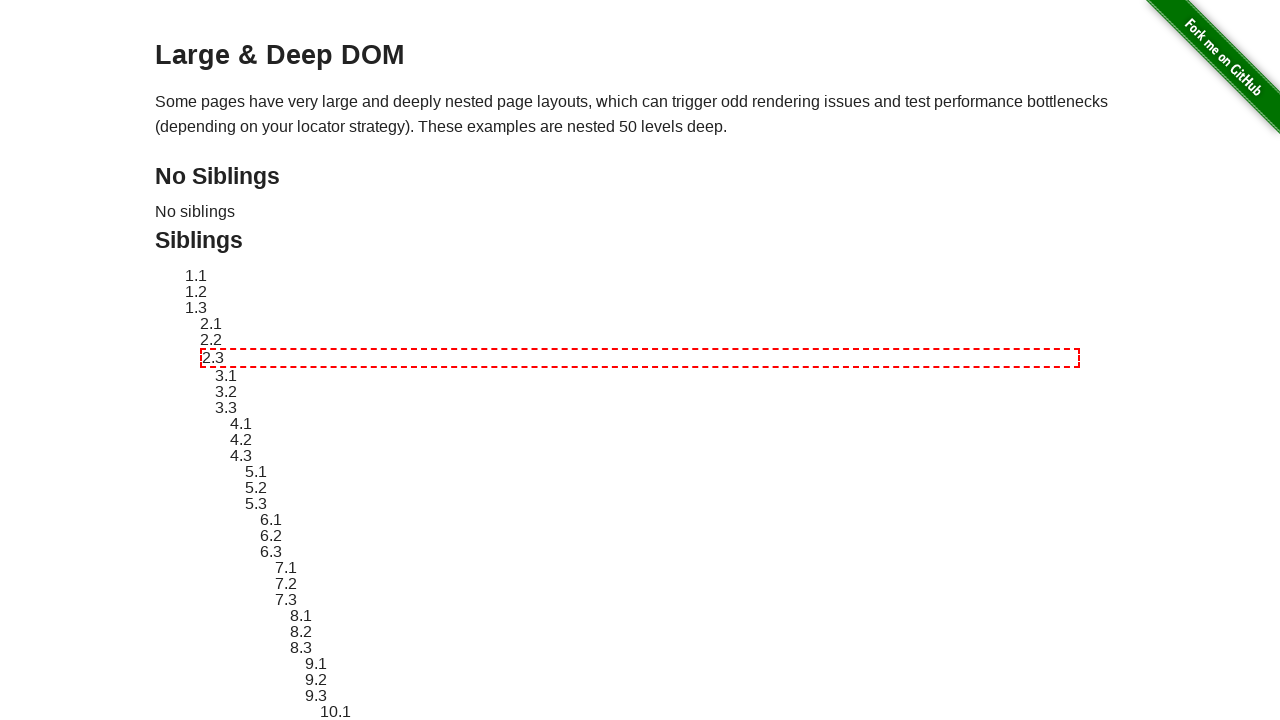

Reverted element style to original state
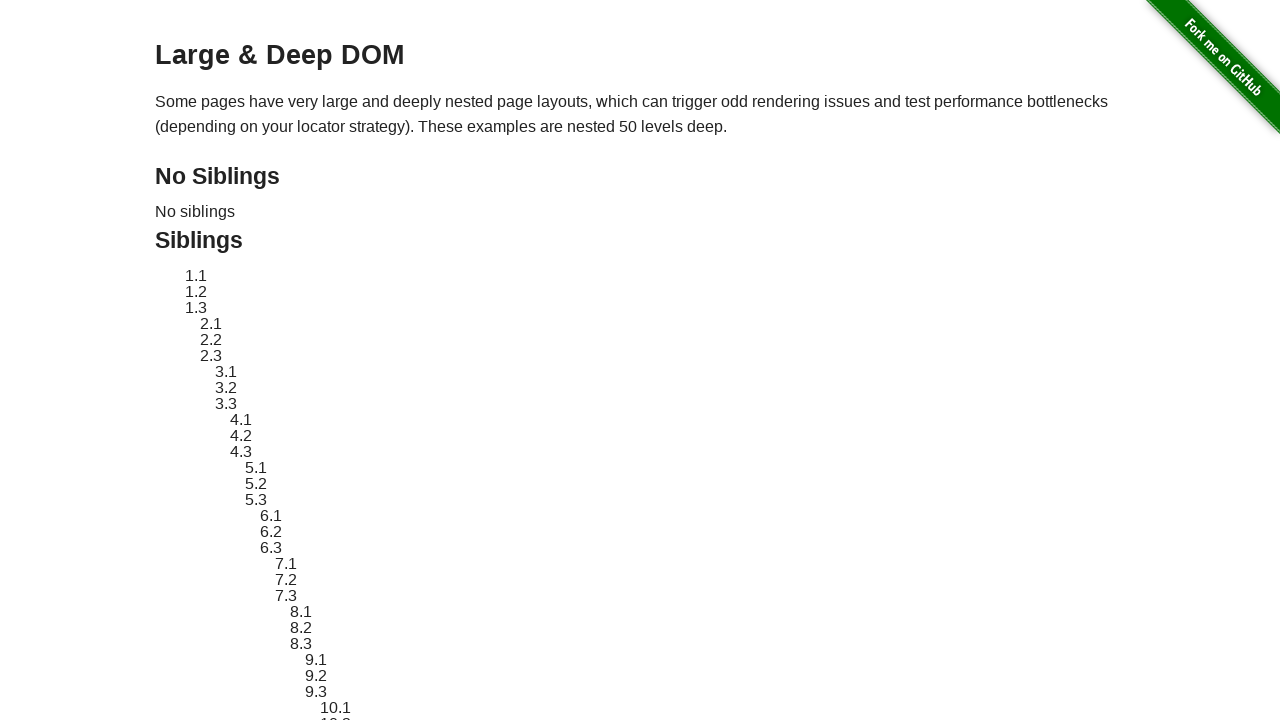

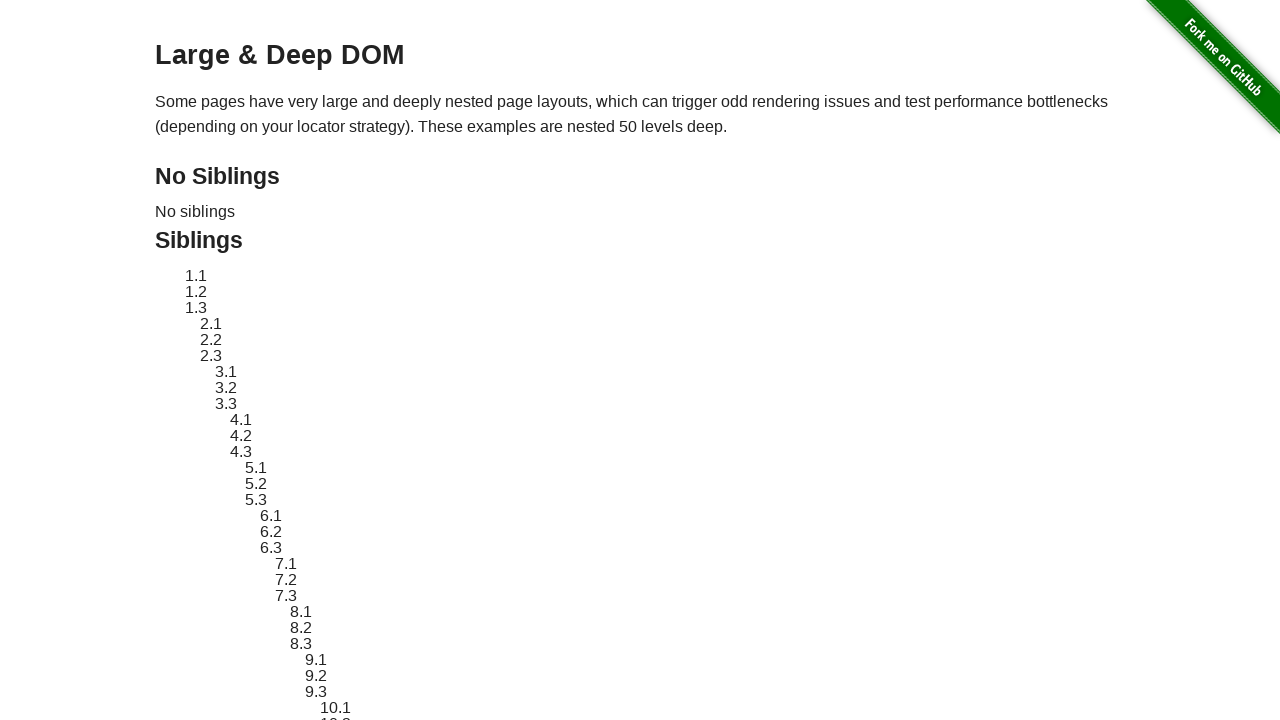